Tests clicking buttons that trigger console log and console error messages

Starting URL: https://www.selenium.dev/selenium/web/bidi/logEntryAdded.html

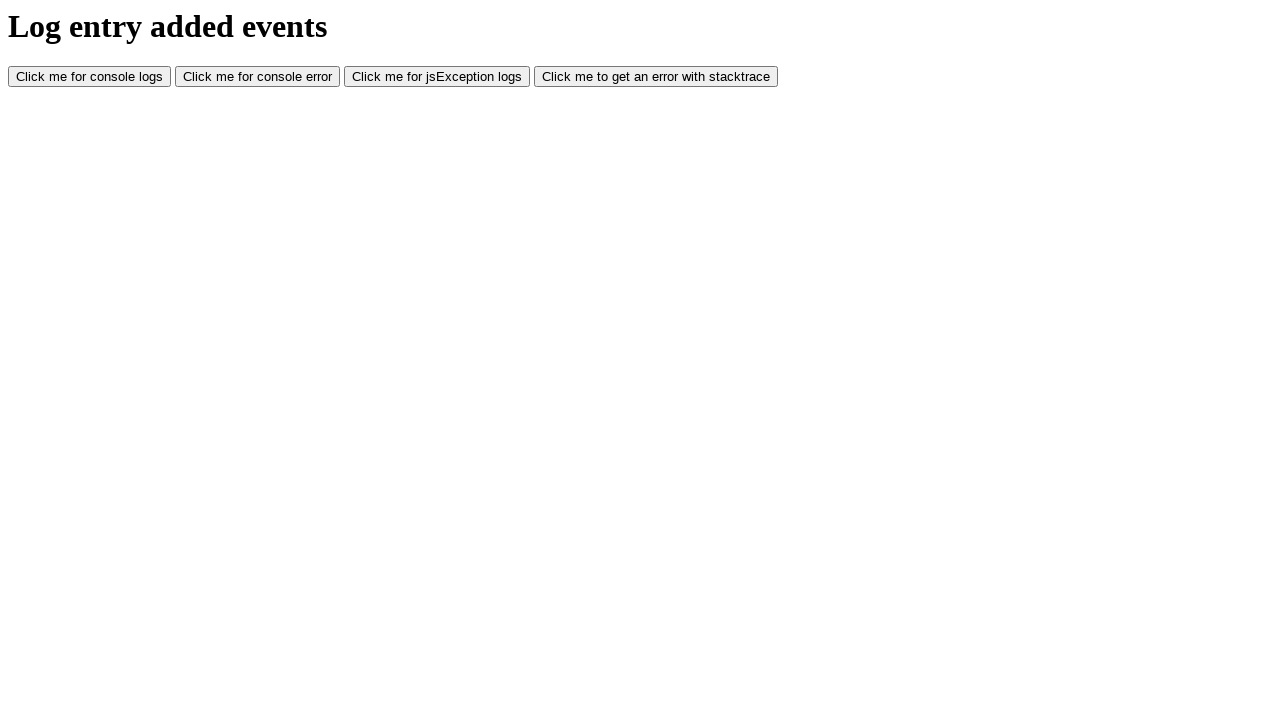

Clicked console log button at (90, 77) on #consoleLog
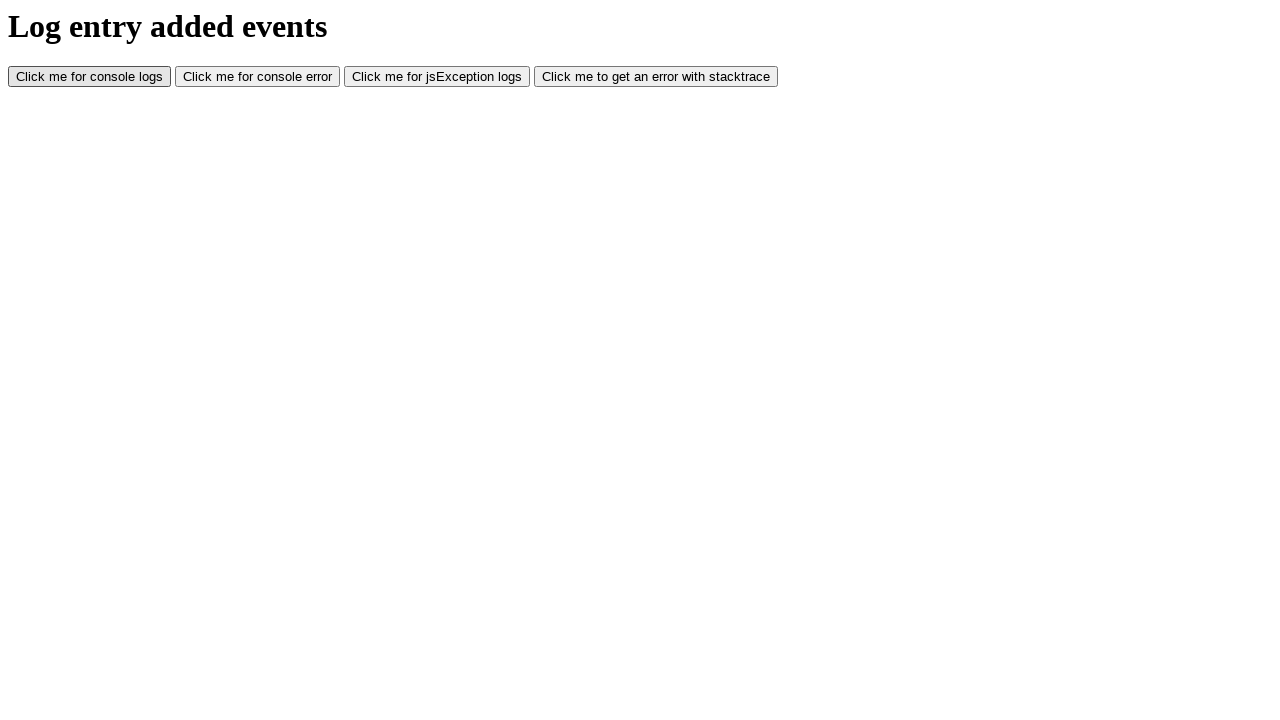

Clicked console error button at (258, 77) on #consoleError
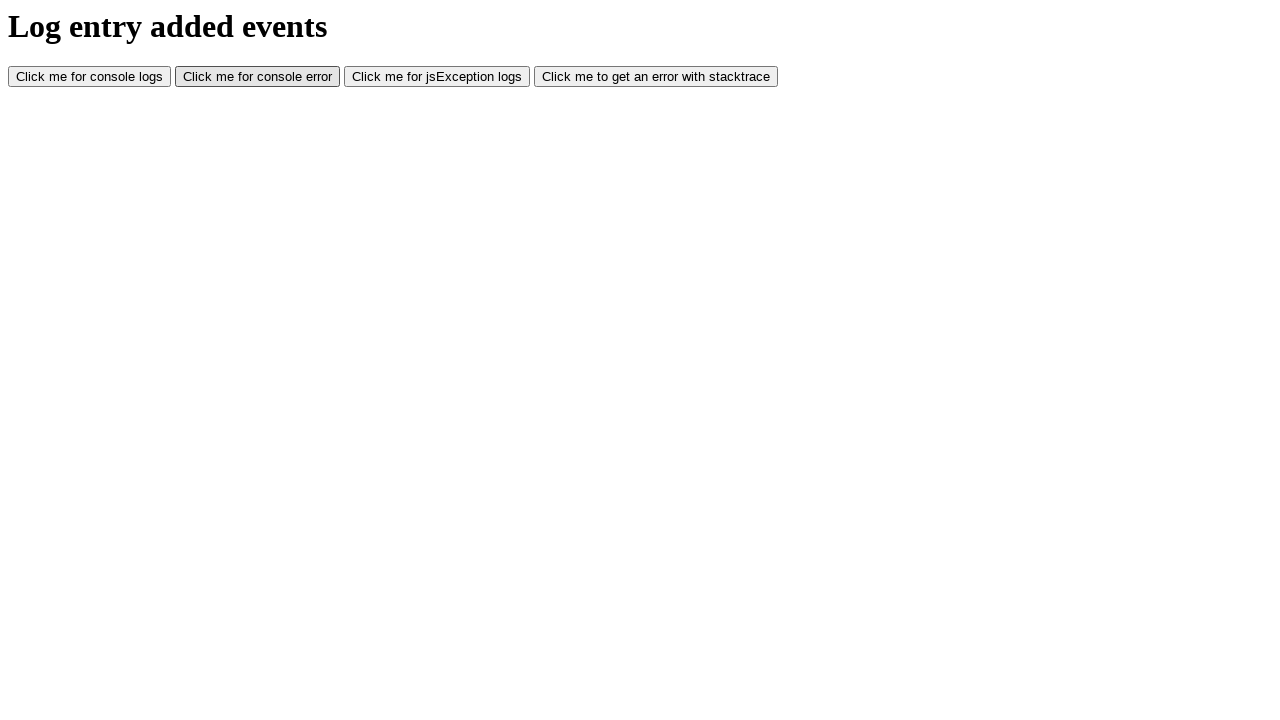

Waited 500ms for actions to complete
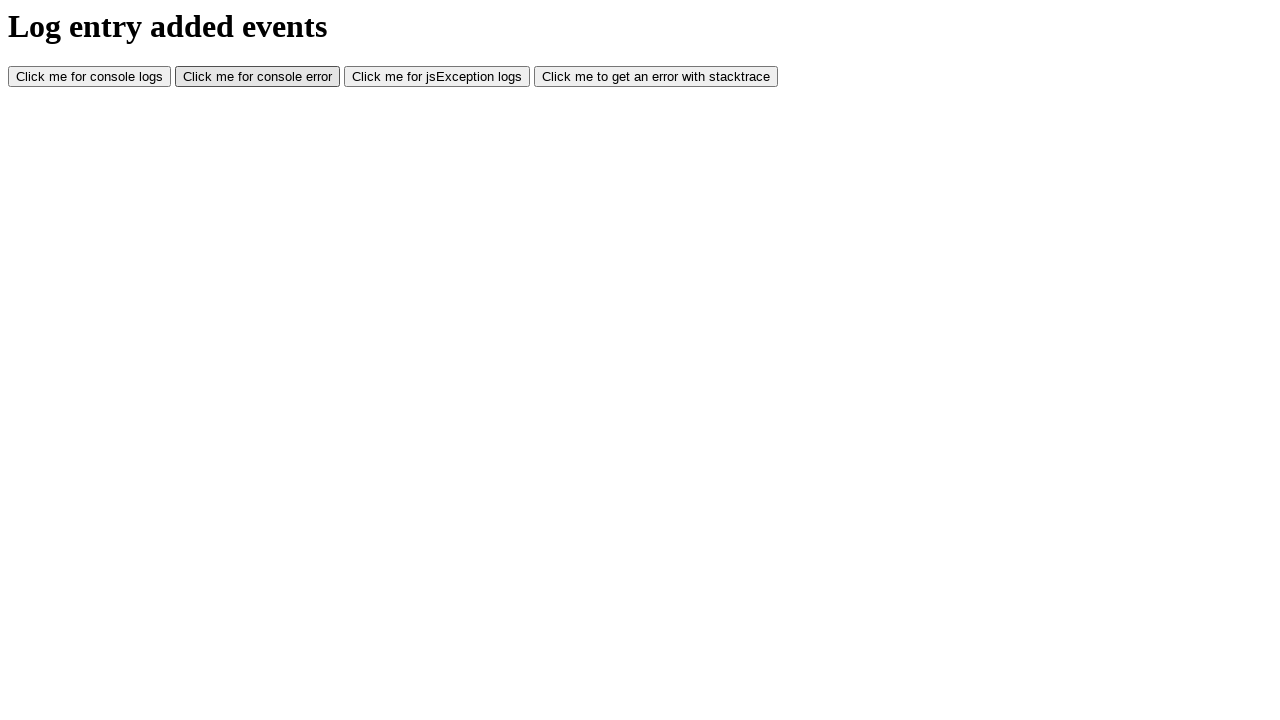

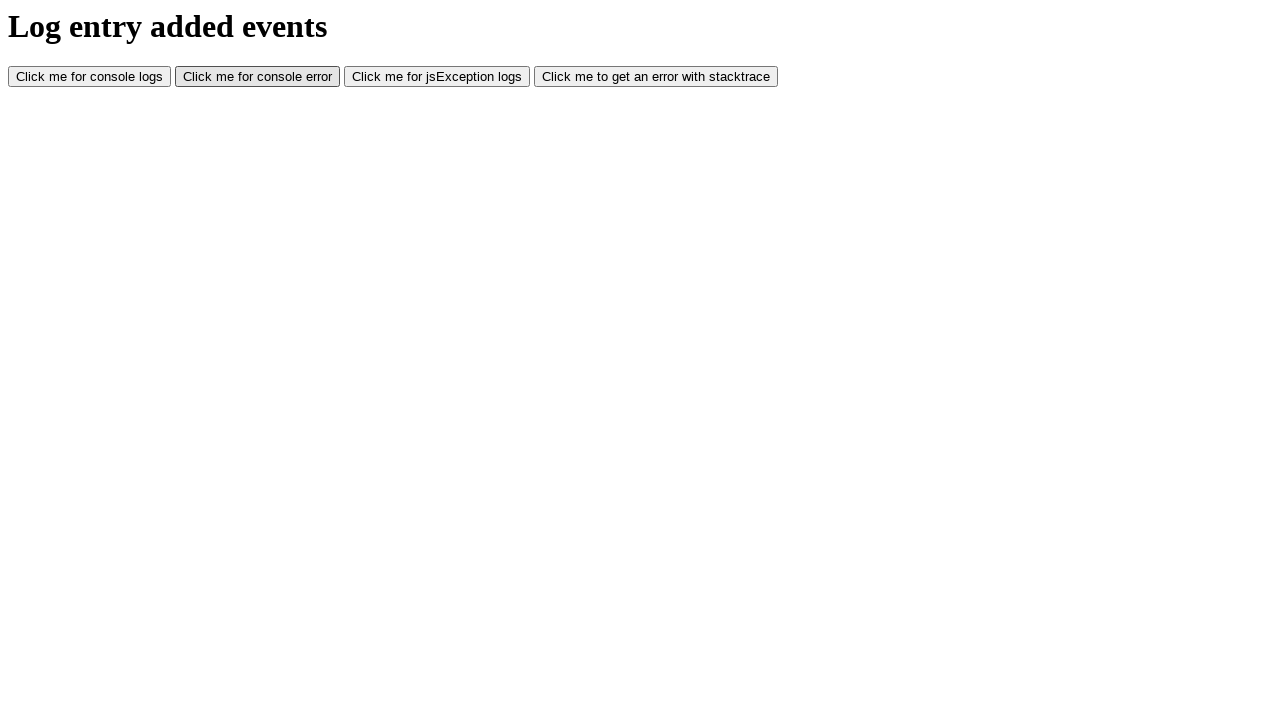